Tests file upload functionality by uploading a file and verifying the uploaded file path is displayed.

Starting URL: https://demoqa.com/upload-download

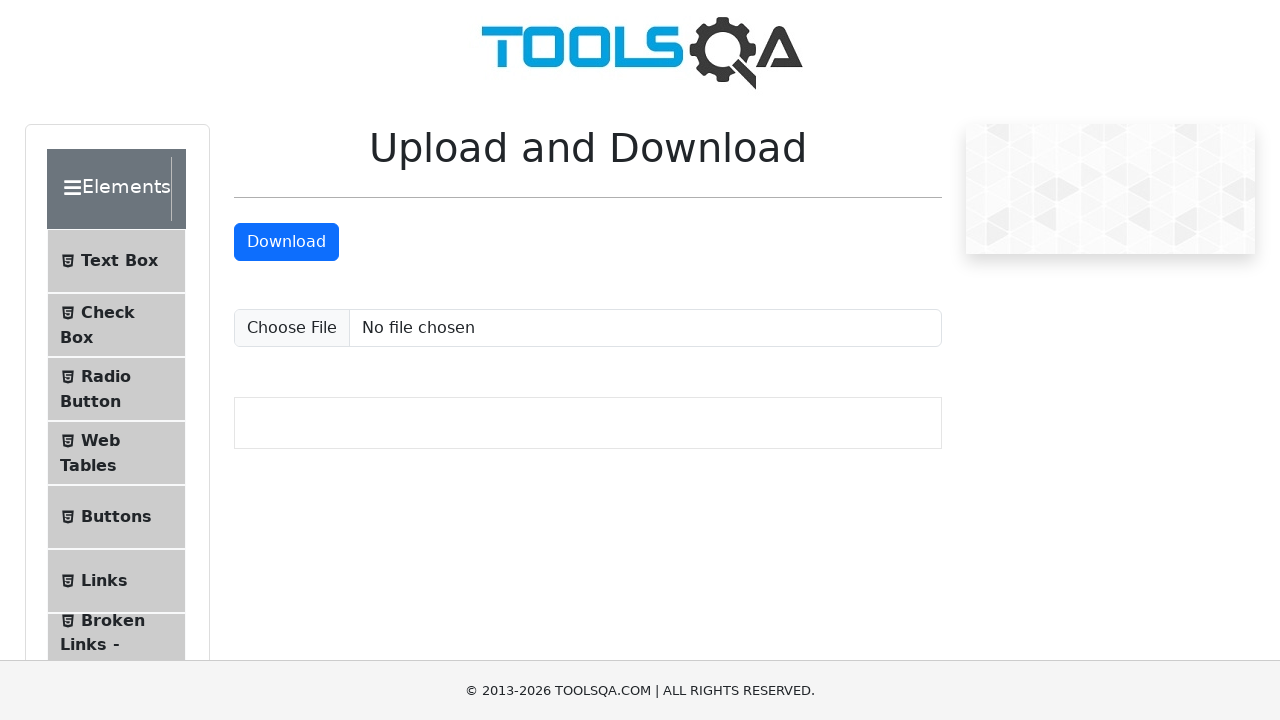

Created temporary test file with .jpeg suffix
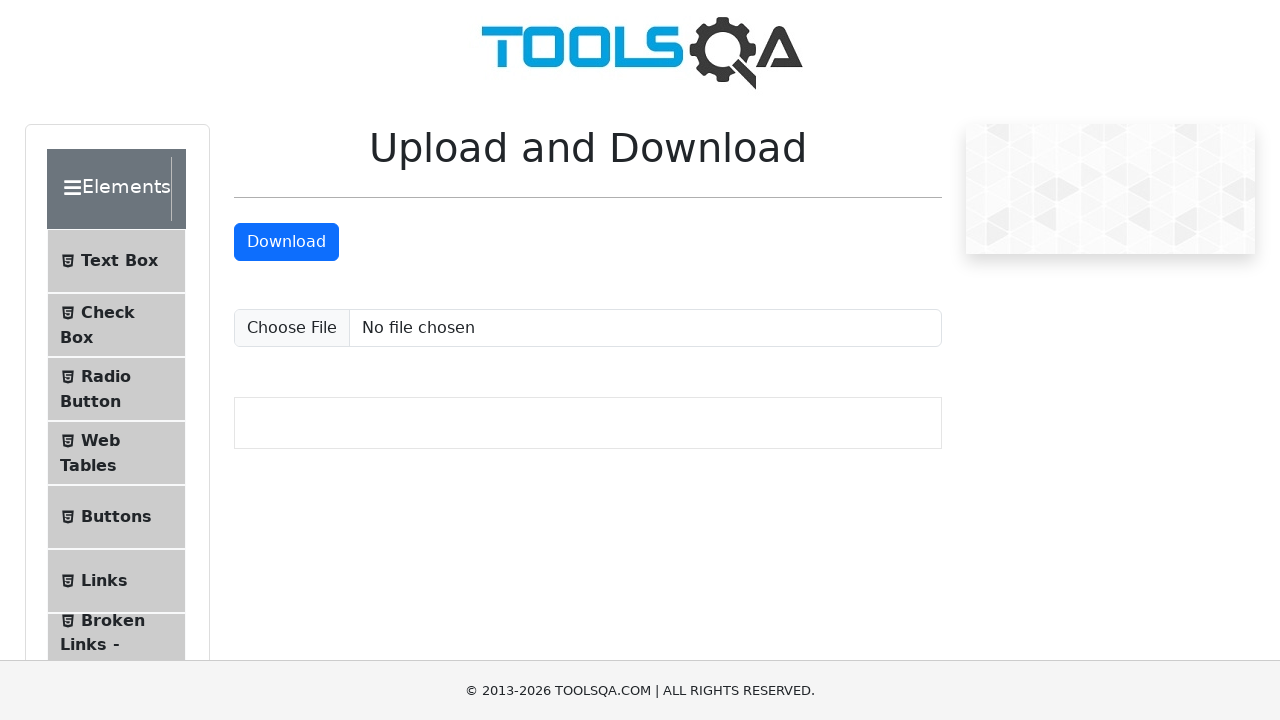

Set input file for upload with temporary test file
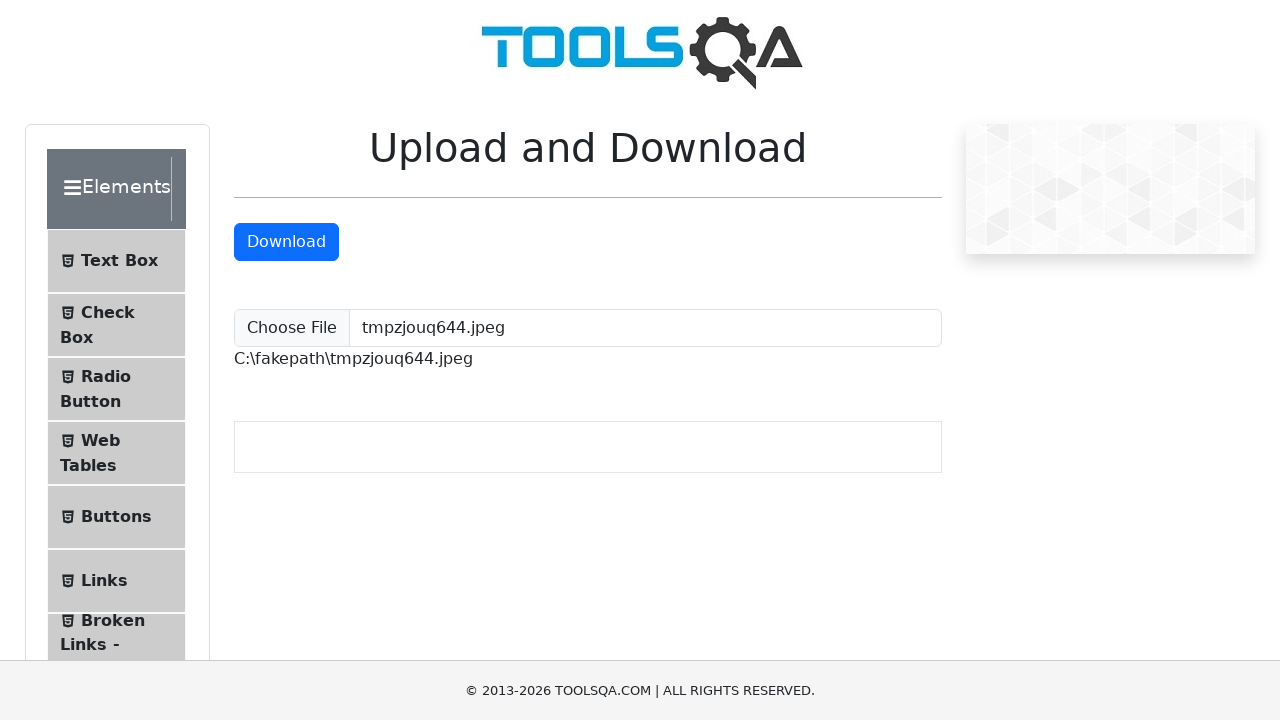

Verified uploaded file path is displayed
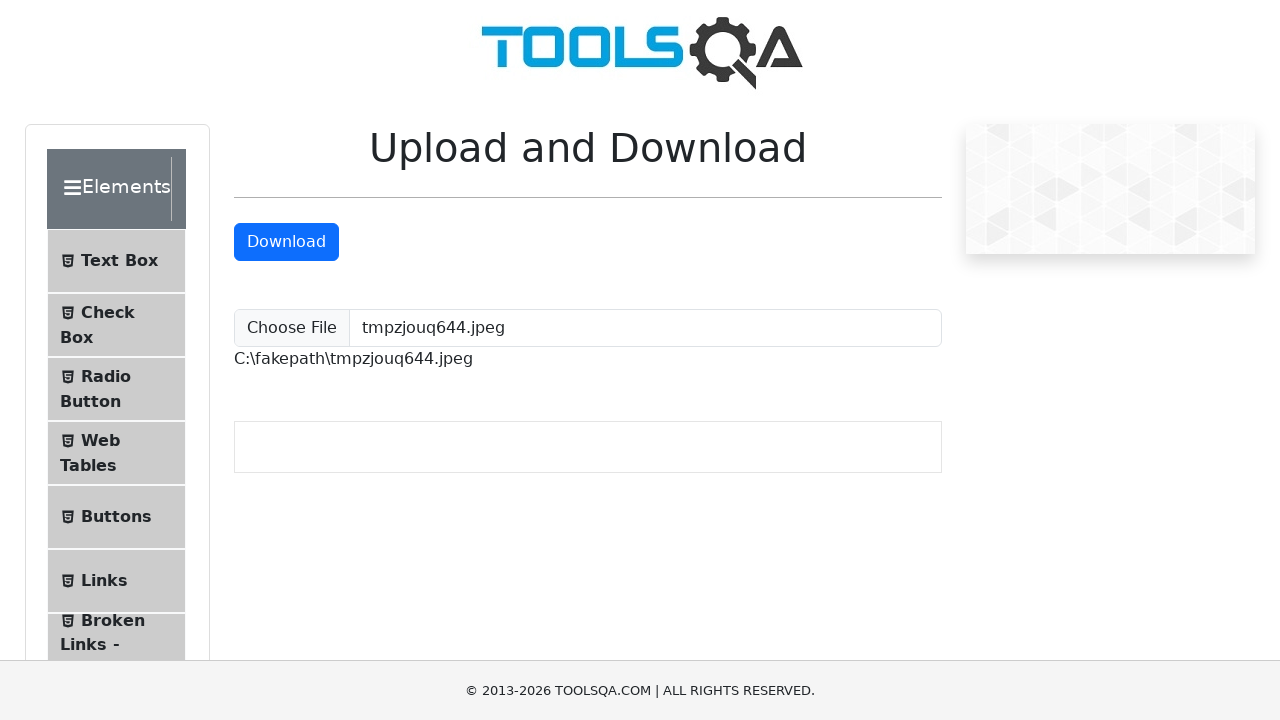

Cleaned up temporary test file
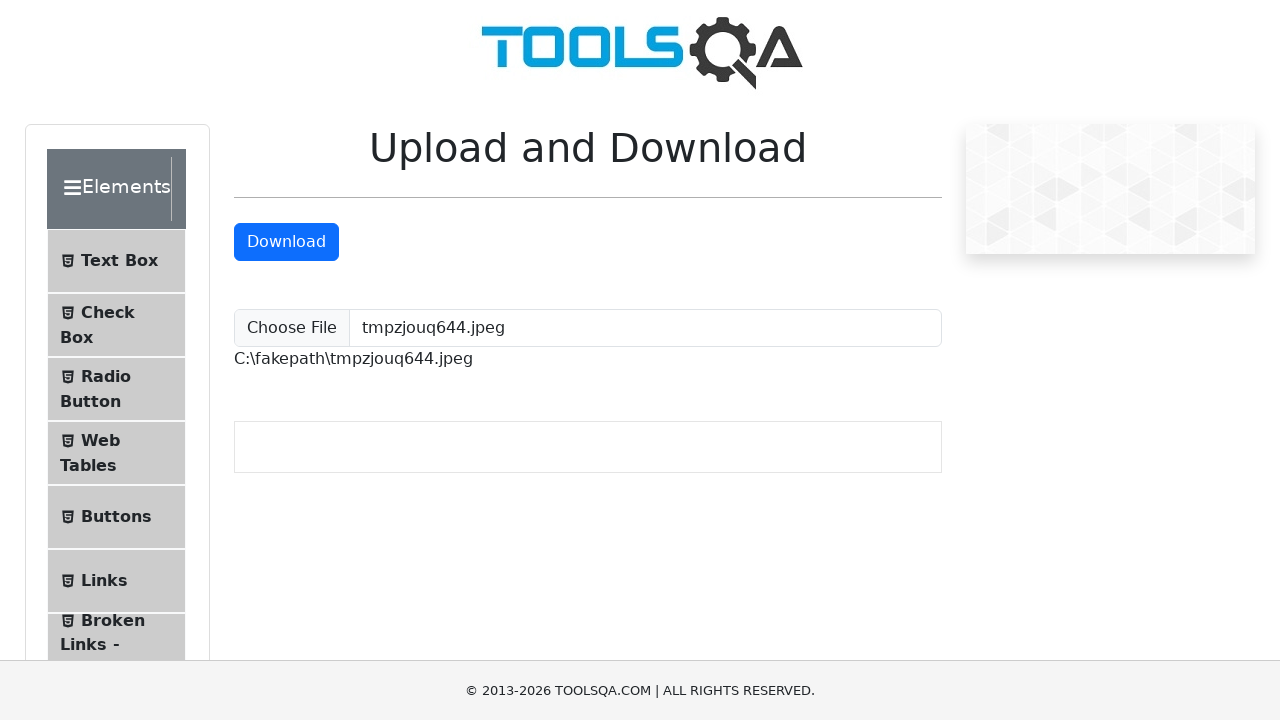

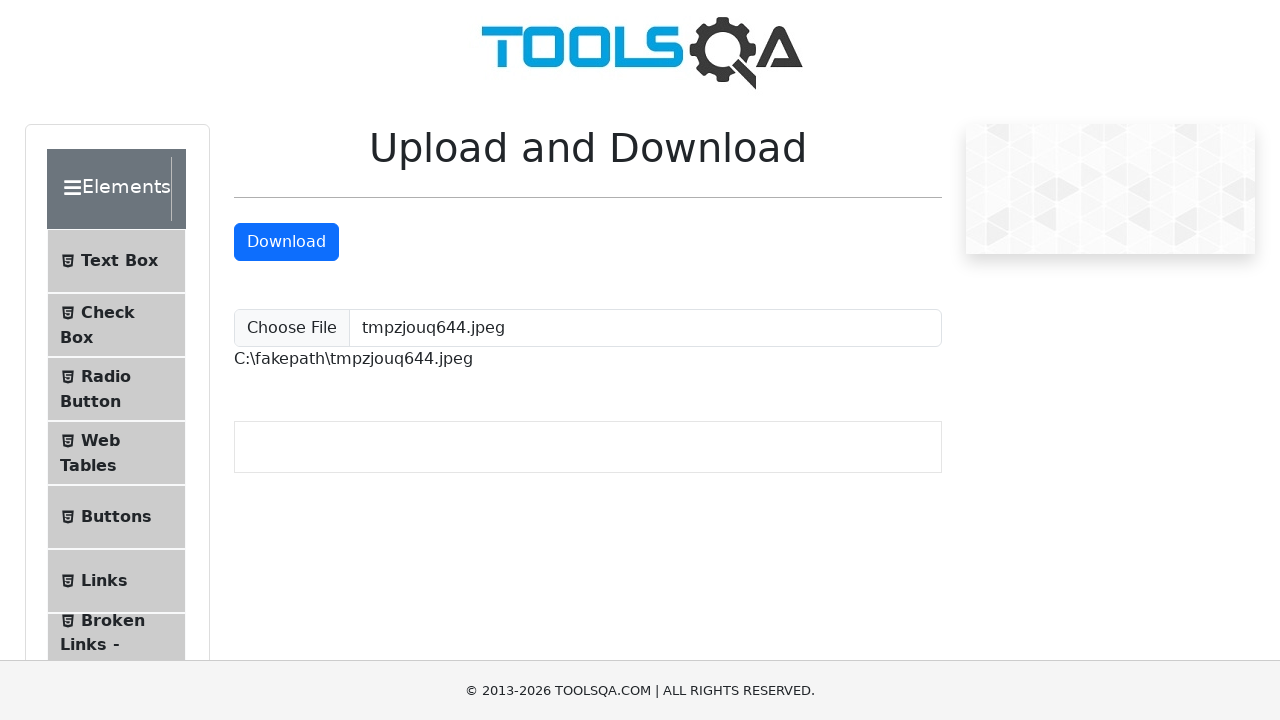